Tests the password reset functionality by navigating to forgot password page and filling in email and new password fields

Starting URL: https://rahulshettyacademy.com/client/

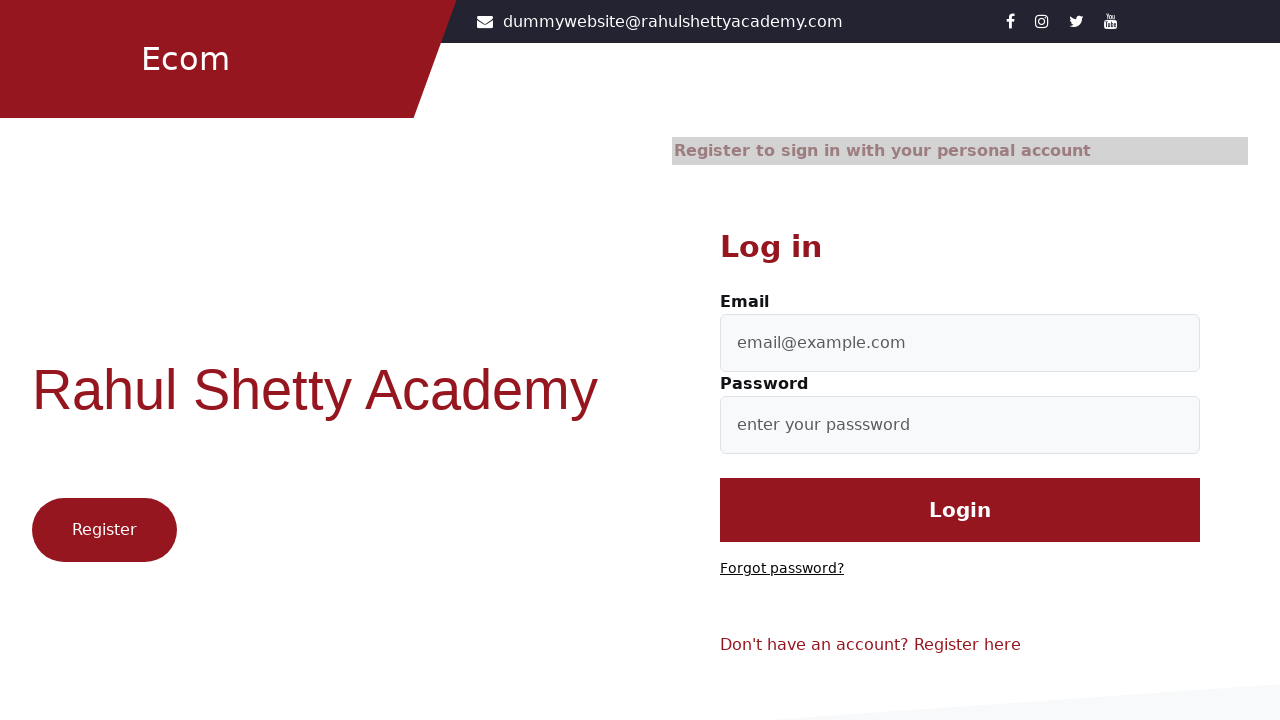

Clicked 'Forgot password?' link to navigate to password reset page at (782, 569) on text='Forgot password?'
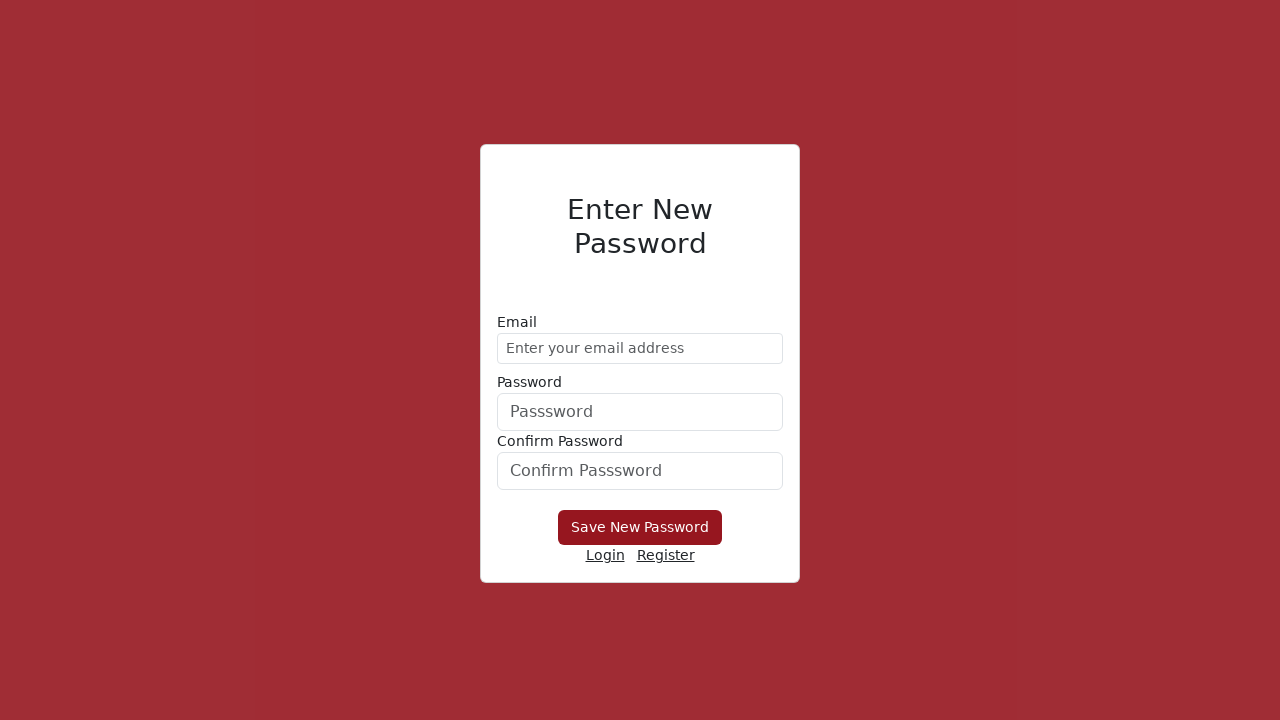

Filled email field with 'test@gmail.com' on //form/div[1]//input
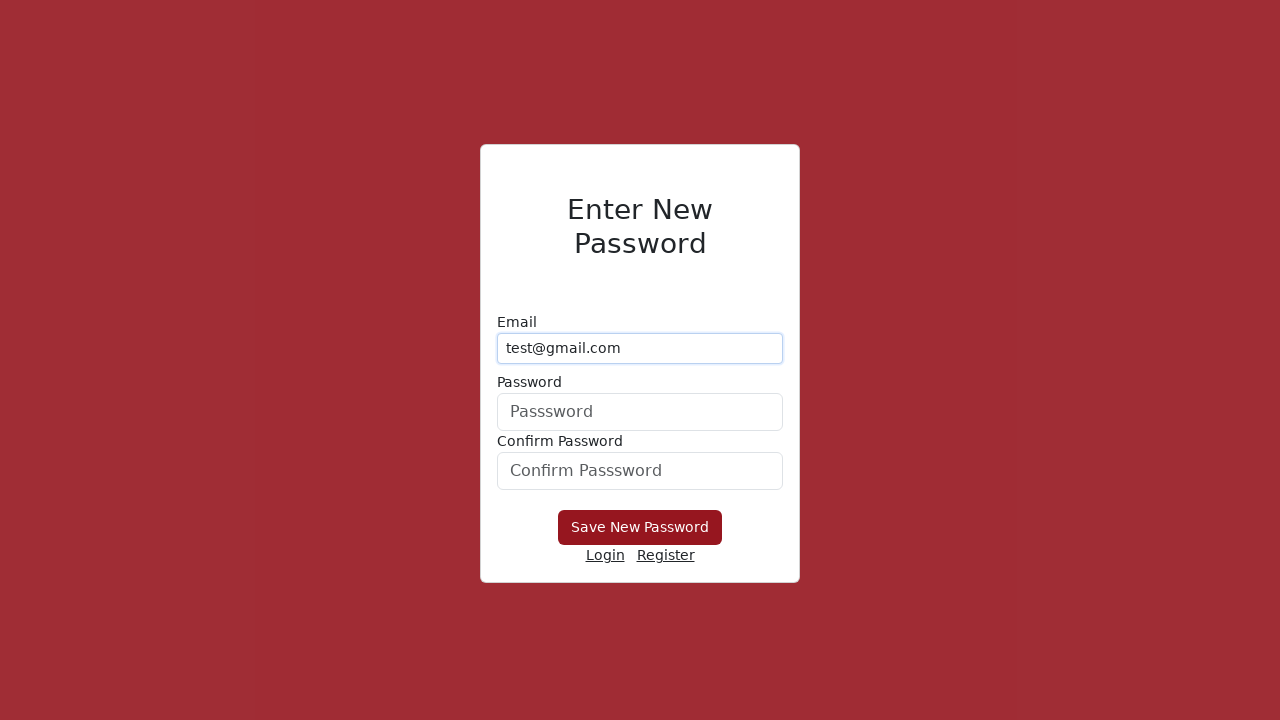

Filled new password field with 'Hello1234' on form div:nth-child(2) input
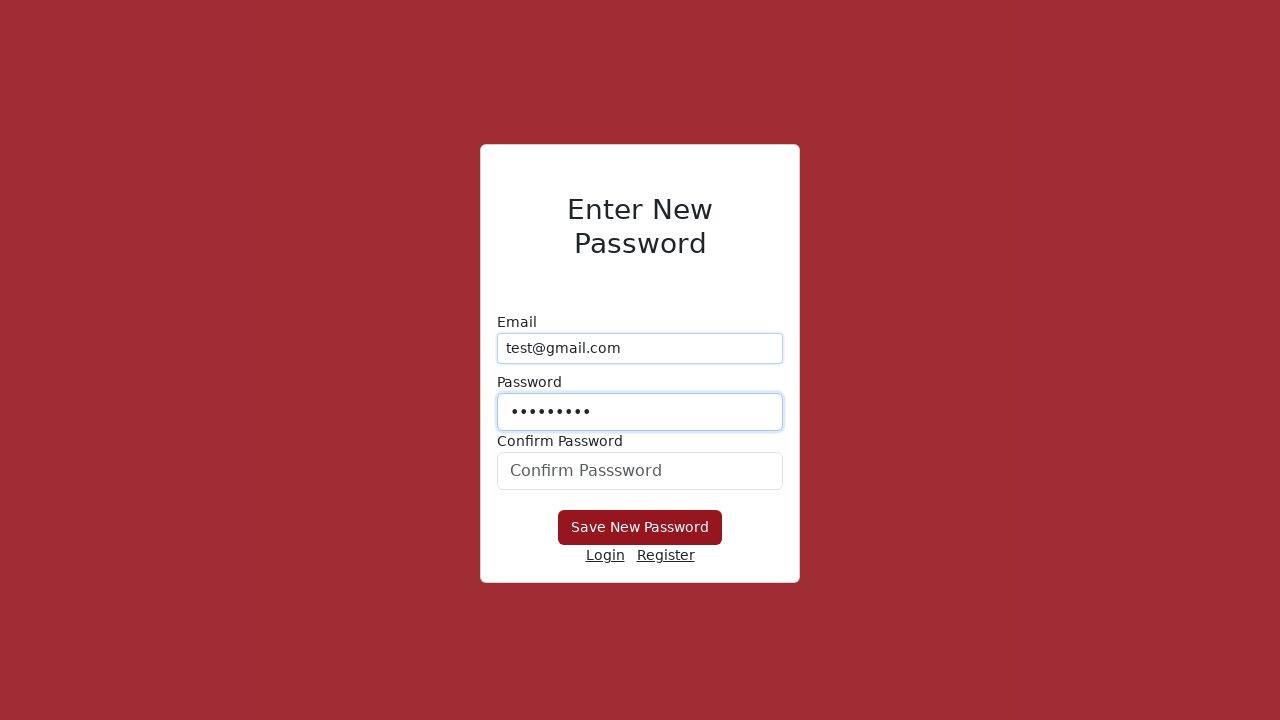

Filled confirm password field with 'Hello1234' on #confirmPassword
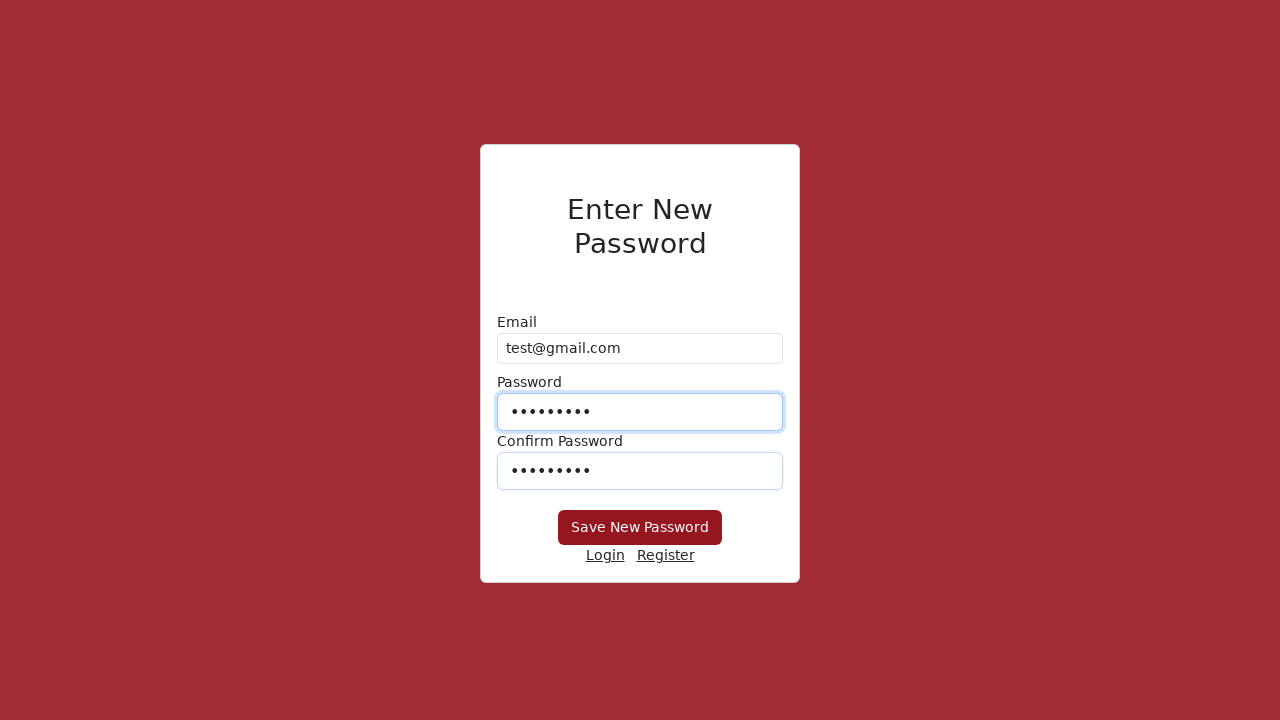

Clicked 'Save New Password' button to submit password reset form at (640, 528) on xpath=//button[text()='Save New Password']
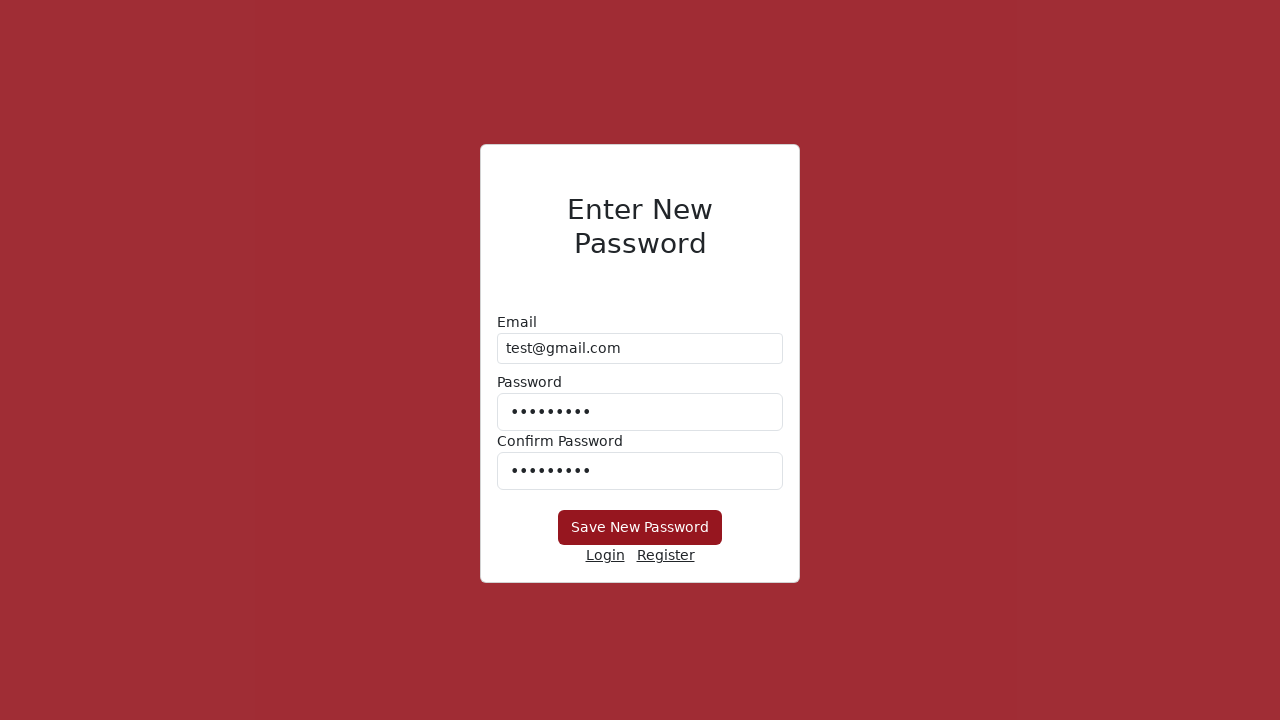

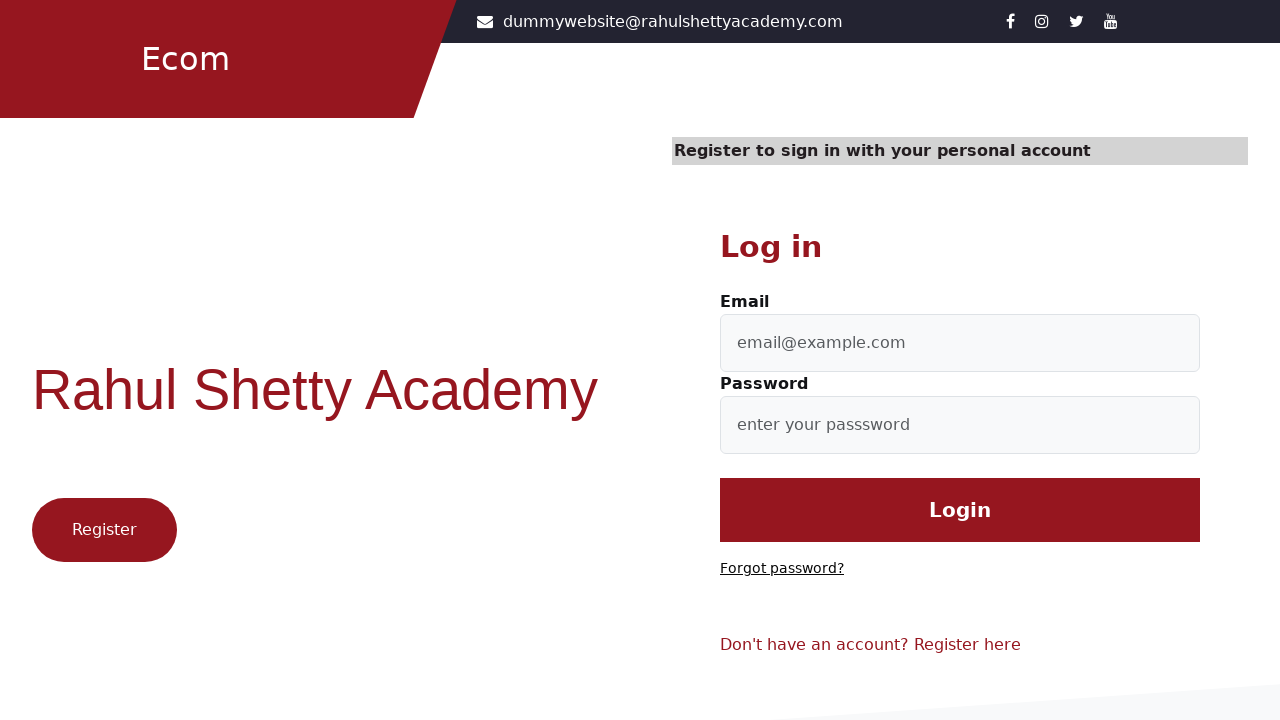